Navigates to a Vietnamese stock market company listing page and verifies that the company data table is loaded with rows containing company information.

Starting URL: https://finance.vietstock.vn/doanh-nghiep-a-z?page=1

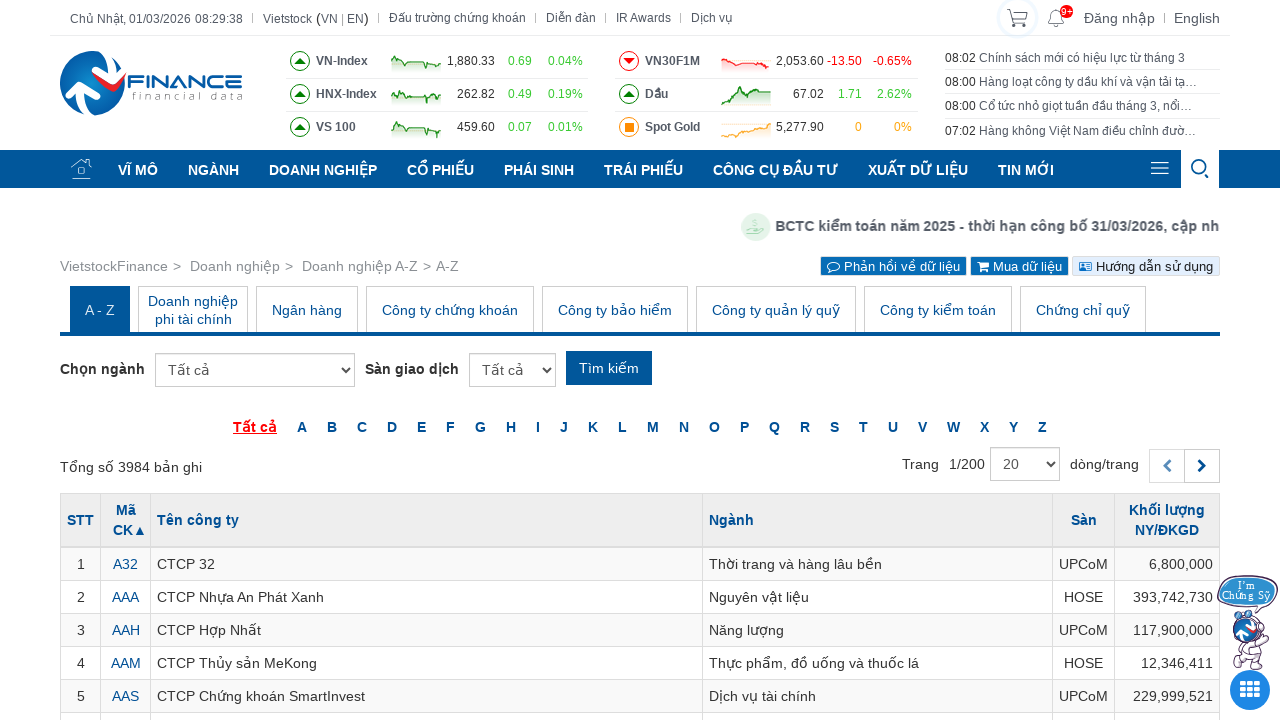

Navigated to Vietnamese stock market company listing page
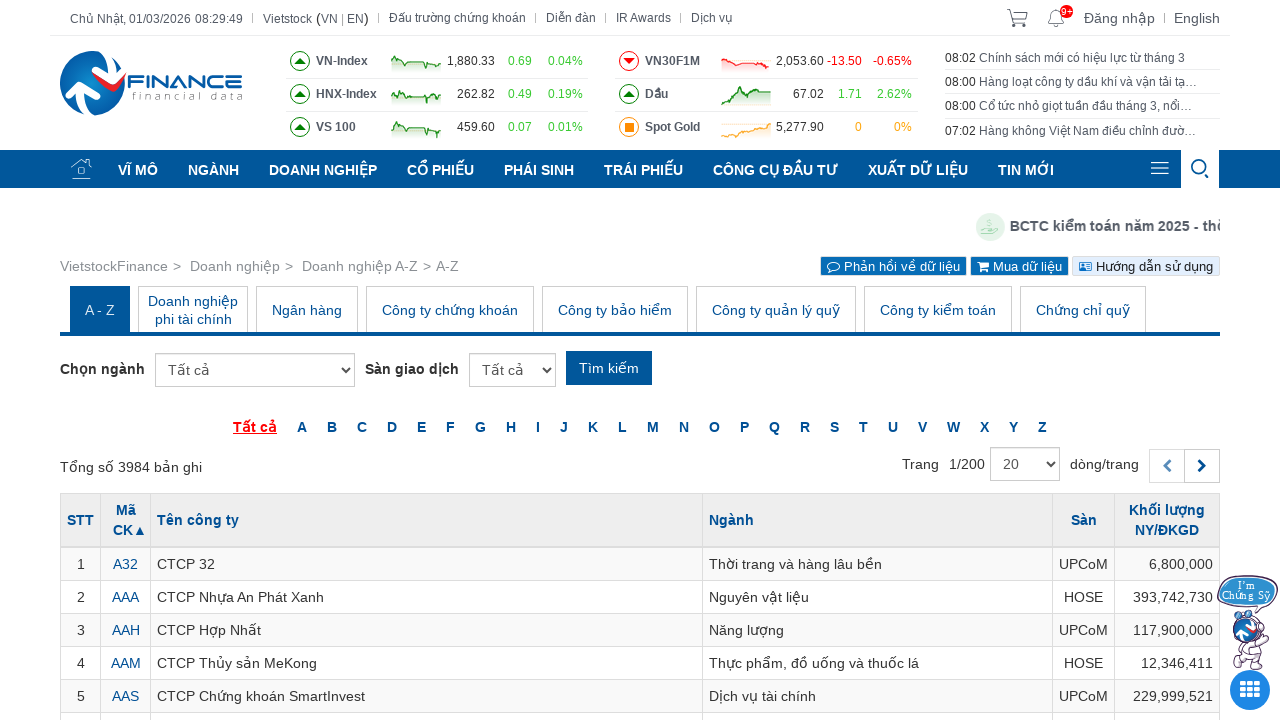

Company data table became visible
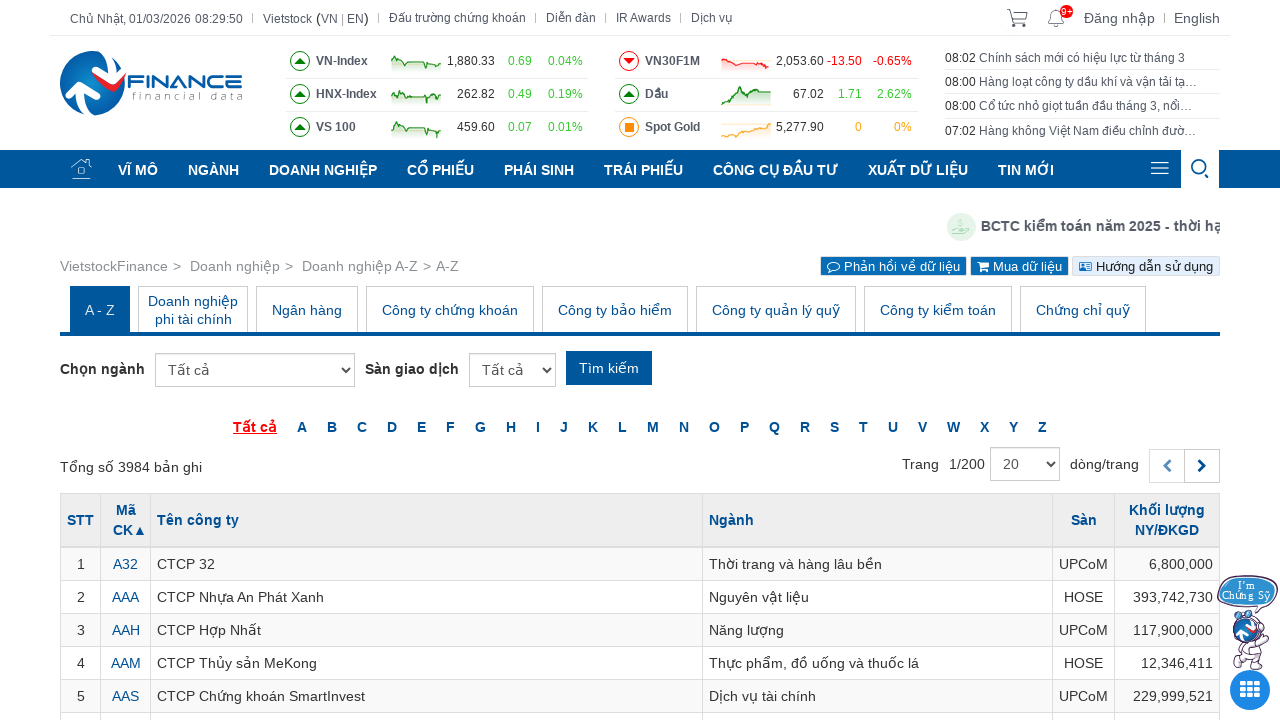

Located the company data table element
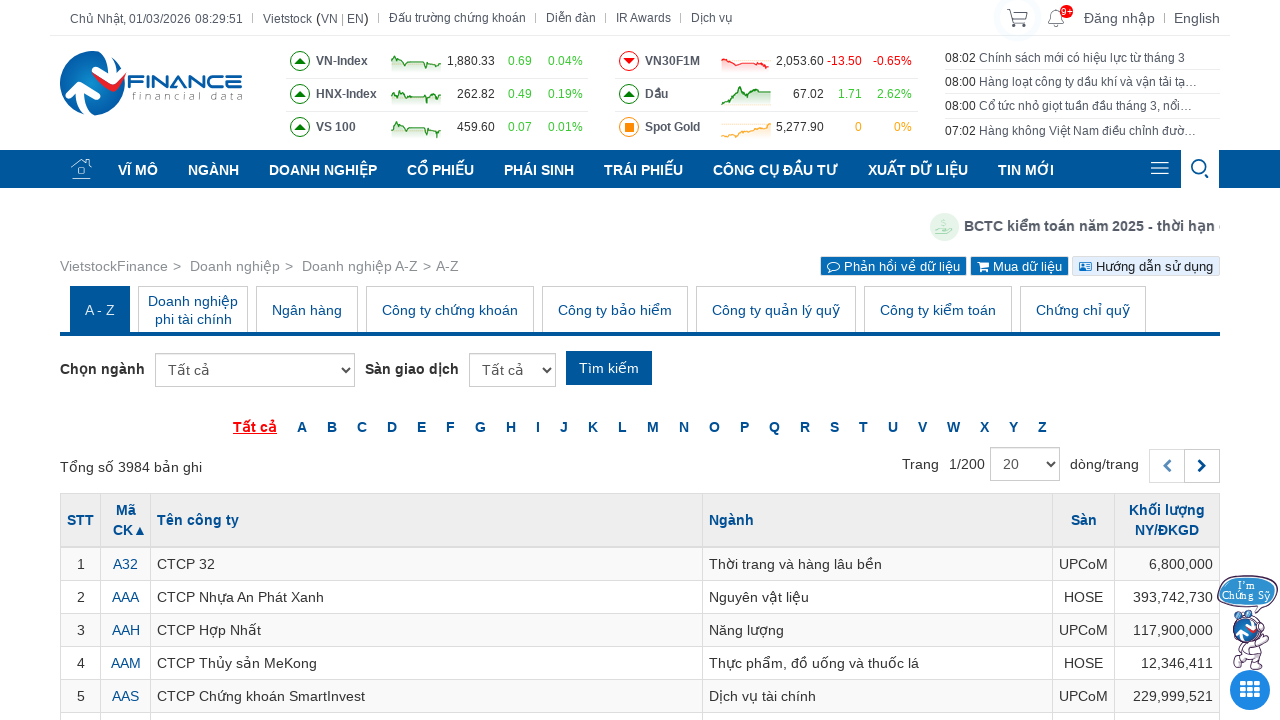

Located all table rows
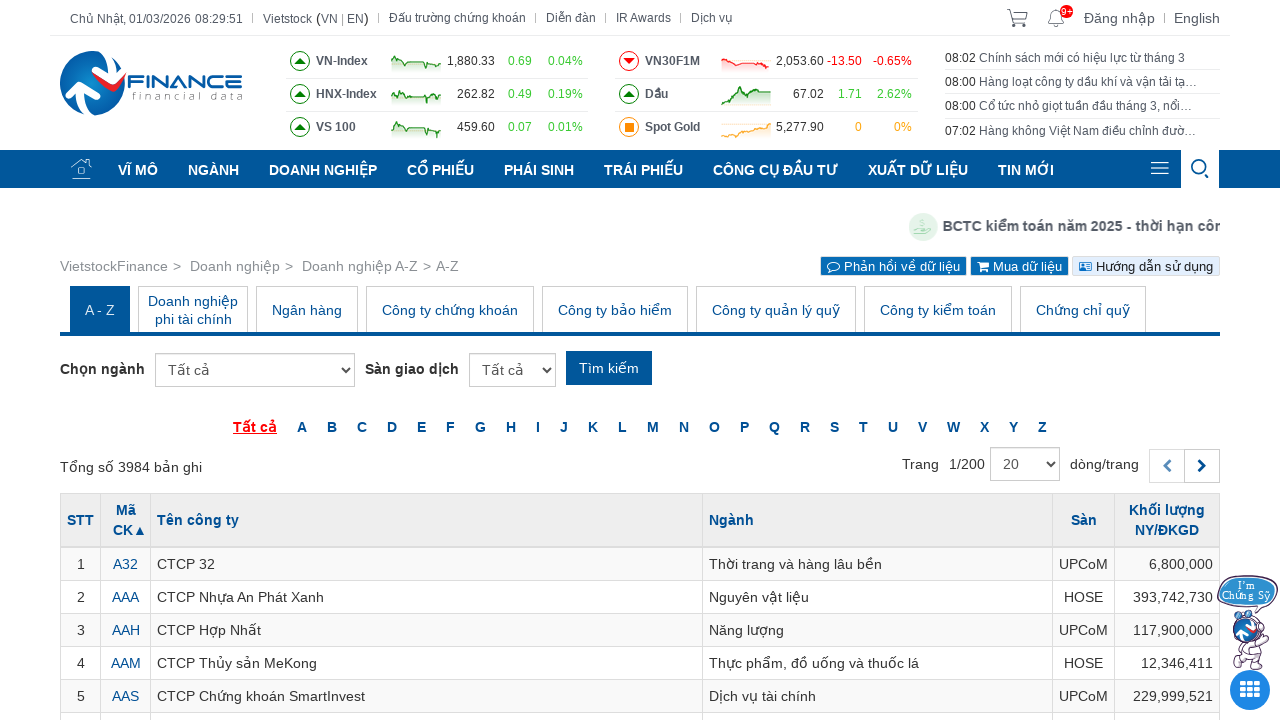

Table data cells loaded and became available
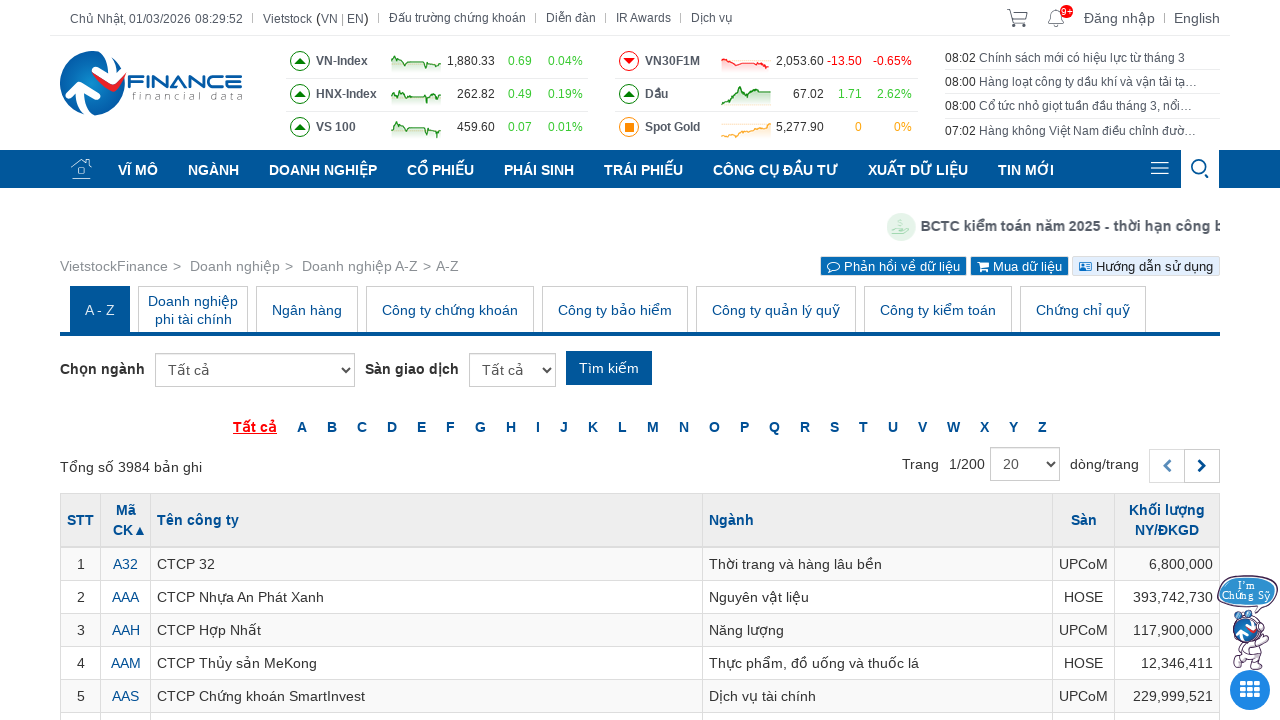

Counted 21 total rows in the table
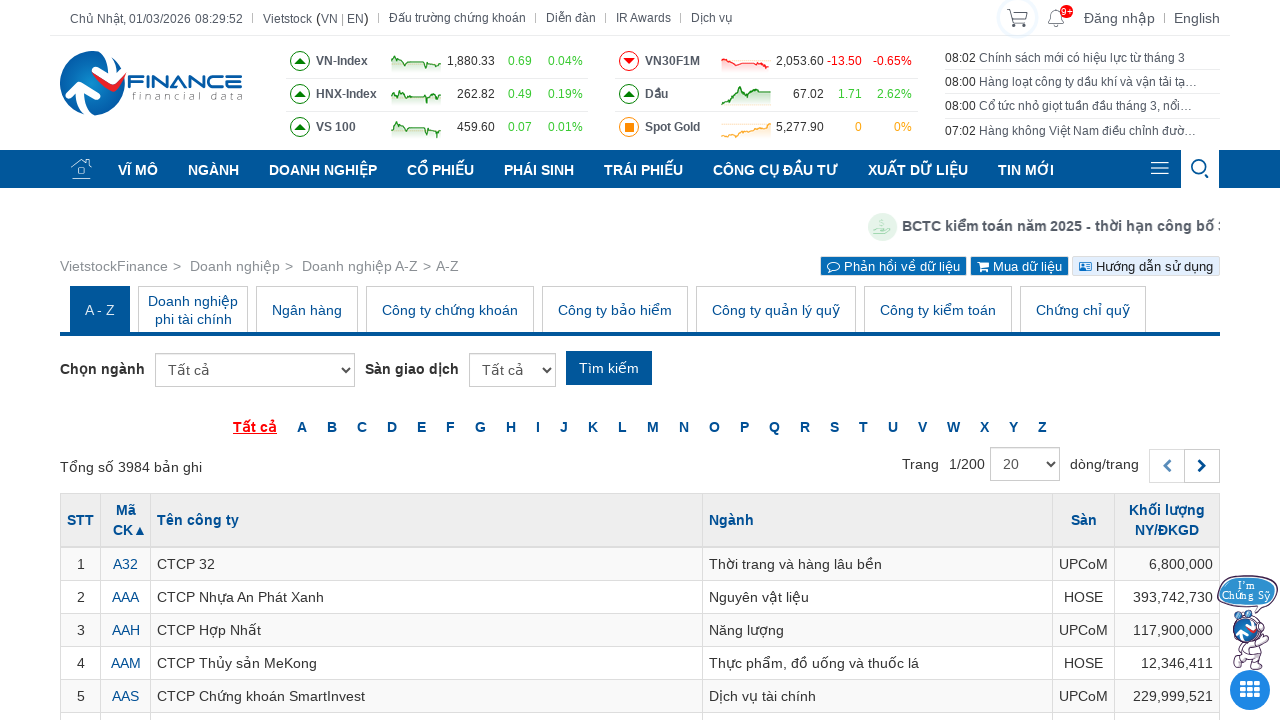

Verified table contains data rows (more than header)
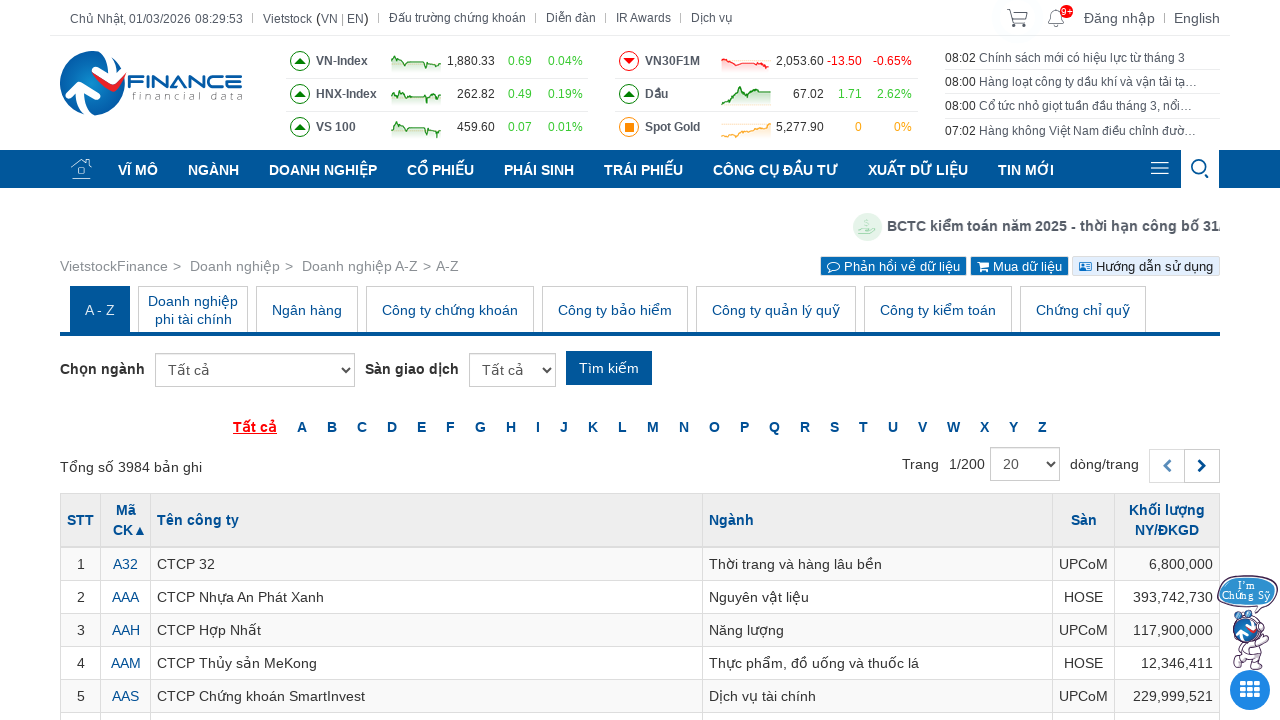

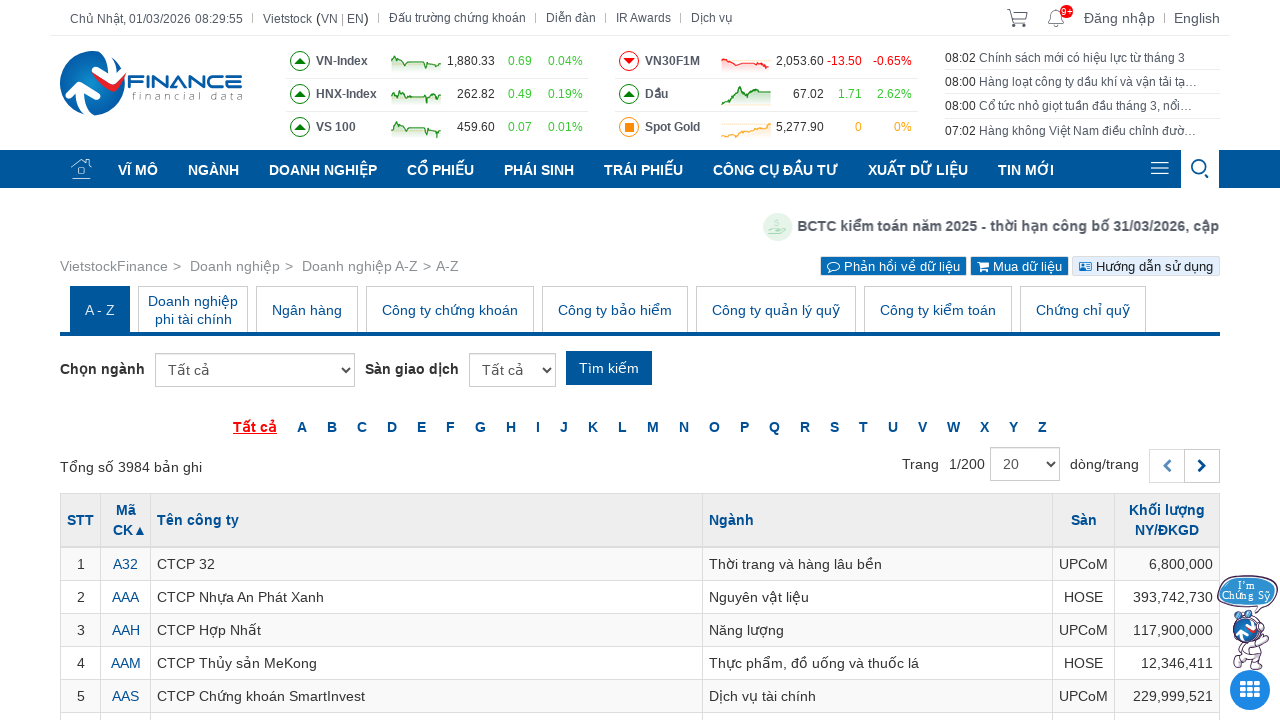